Tests adding specific grocery items (Broccoli, Cucumber, Carrot) to cart by iterating through product list and clicking ADD TO CART for matching items

Starting URL: https://rahulshettyacademy.com/seleniumPractise/#/

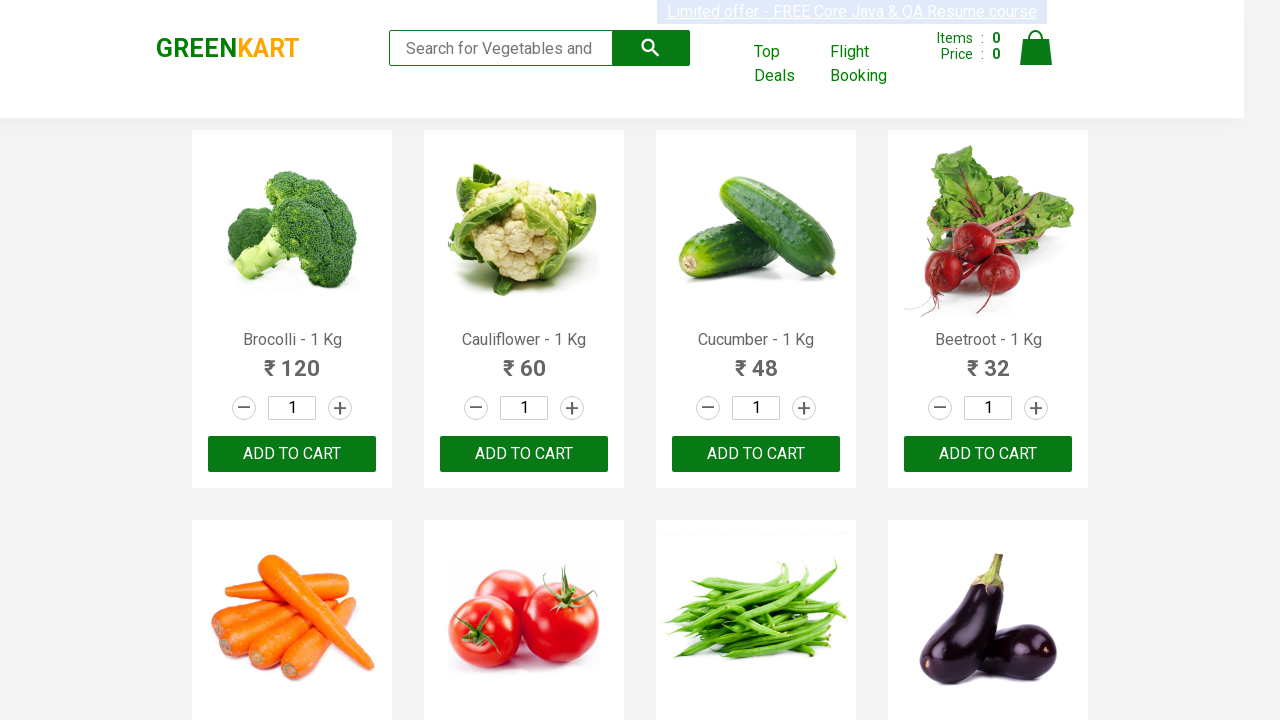

Waited for product list to load
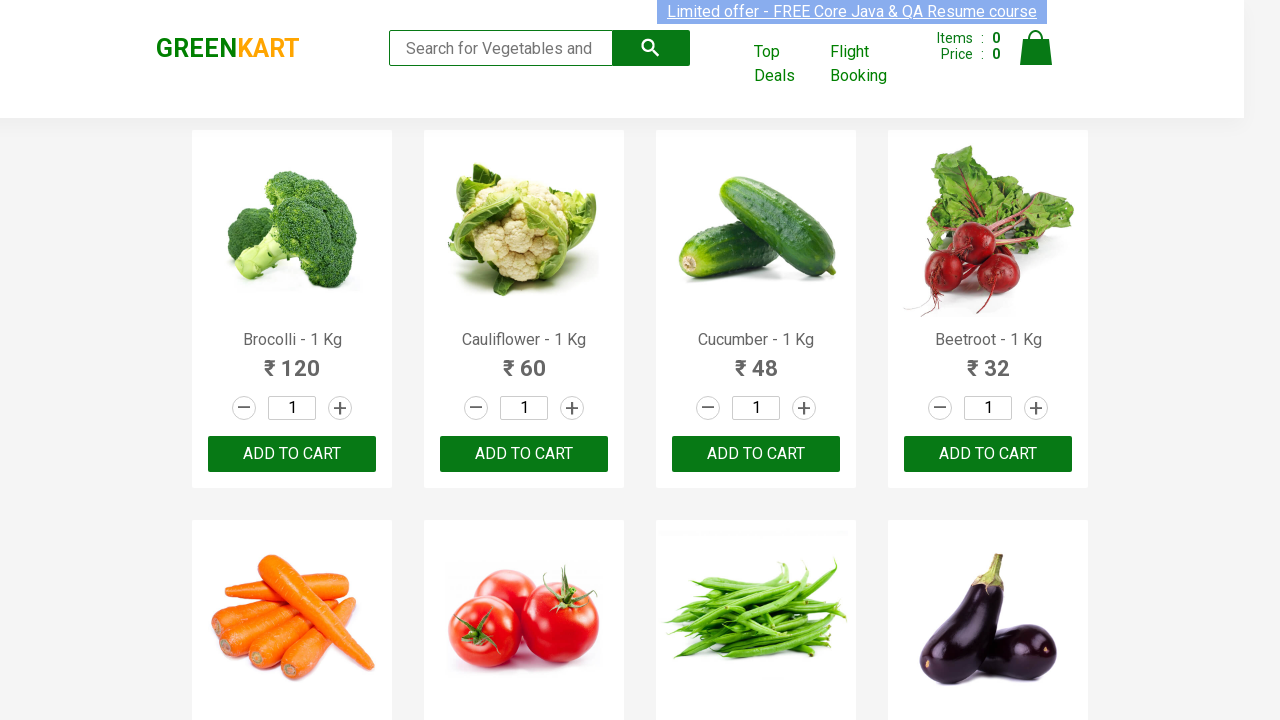

Retrieved all product elements from the page
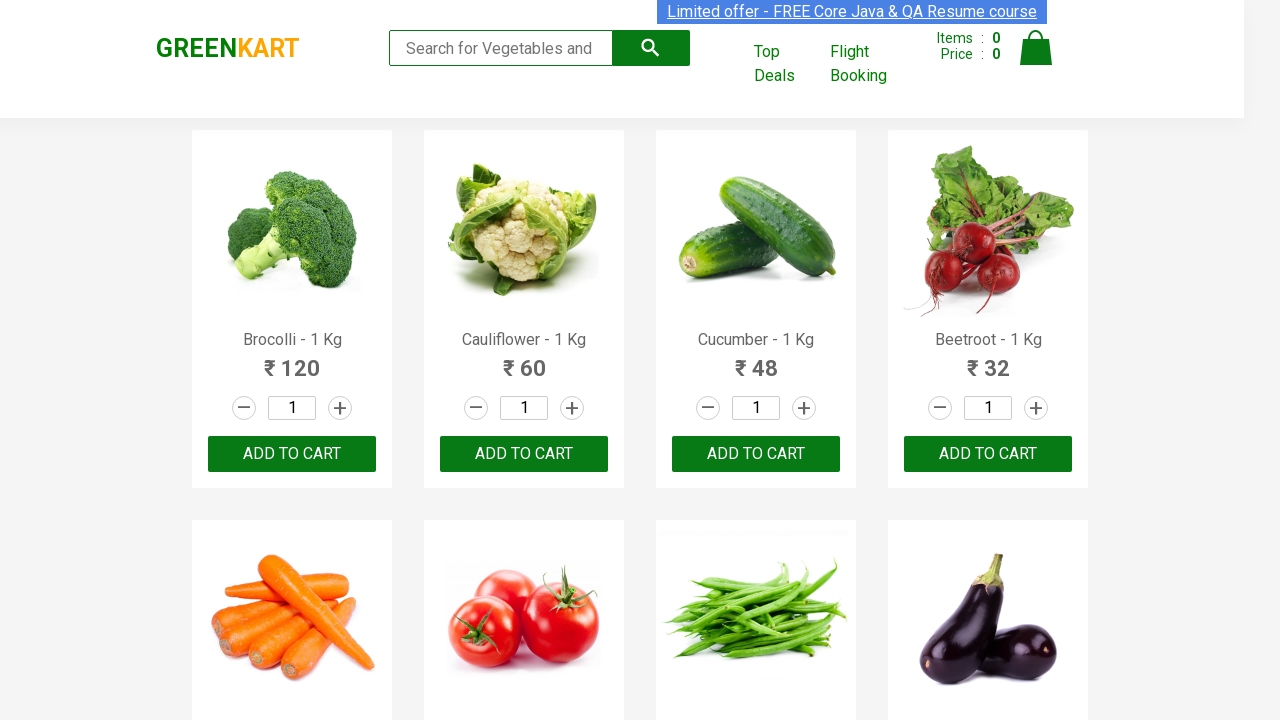

Found product 'Brocolli' in needed items list
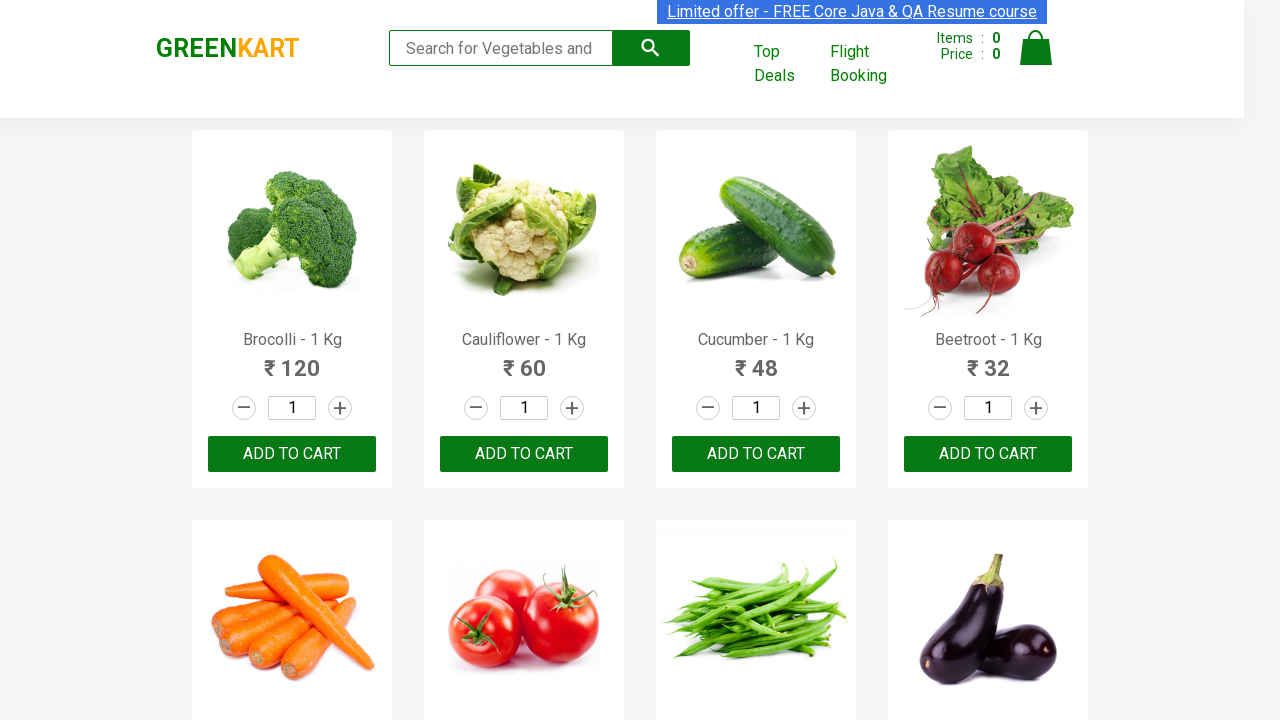

Clicked ADD TO CART button for 'Brocolli' (1/3) at (292, 454) on xpath=//button[text()='ADD TO CART'] >> nth=0
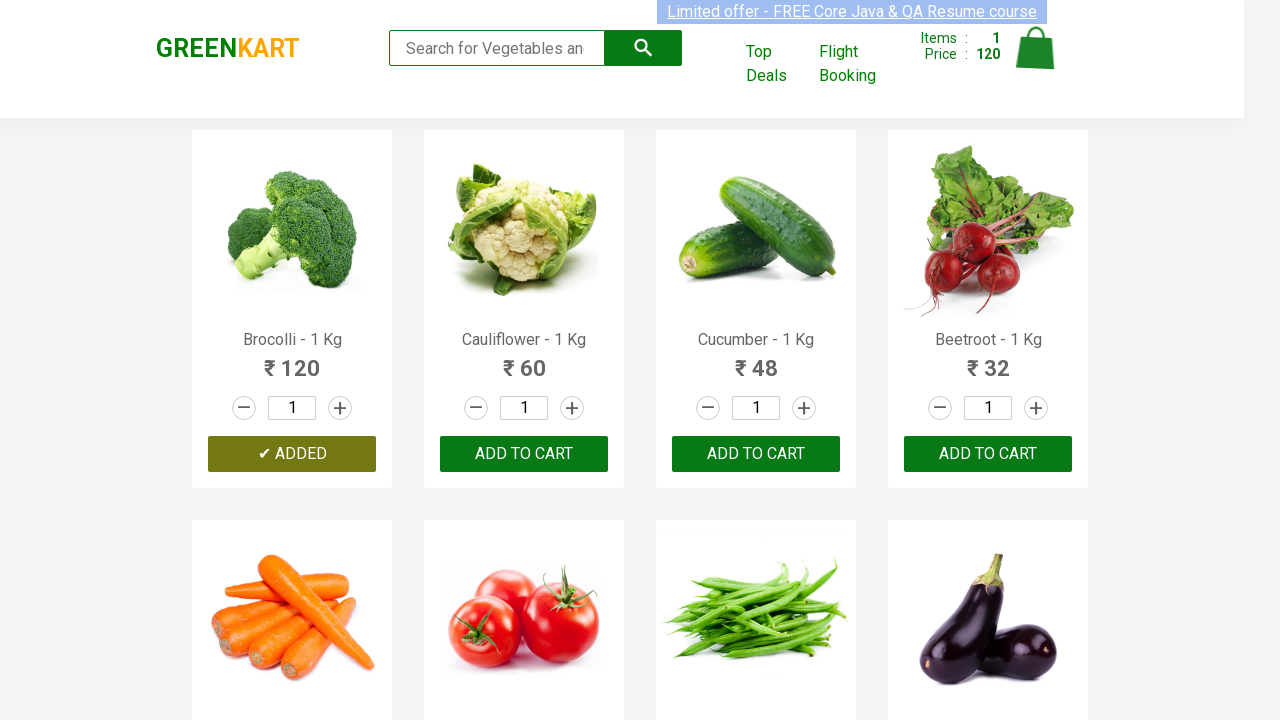

Found product 'Cucumber' in needed items list
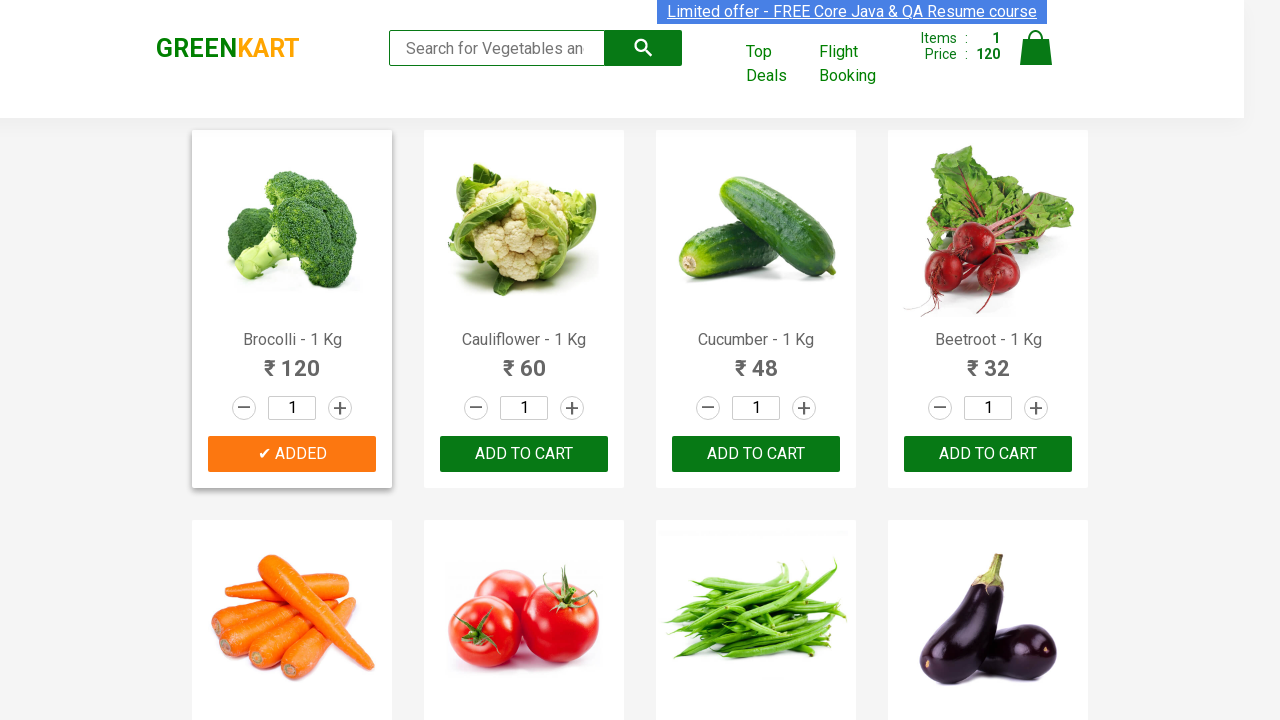

Clicked ADD TO CART button for 'Cucumber' (2/3) at (988, 454) on xpath=//button[text()='ADD TO CART'] >> nth=2
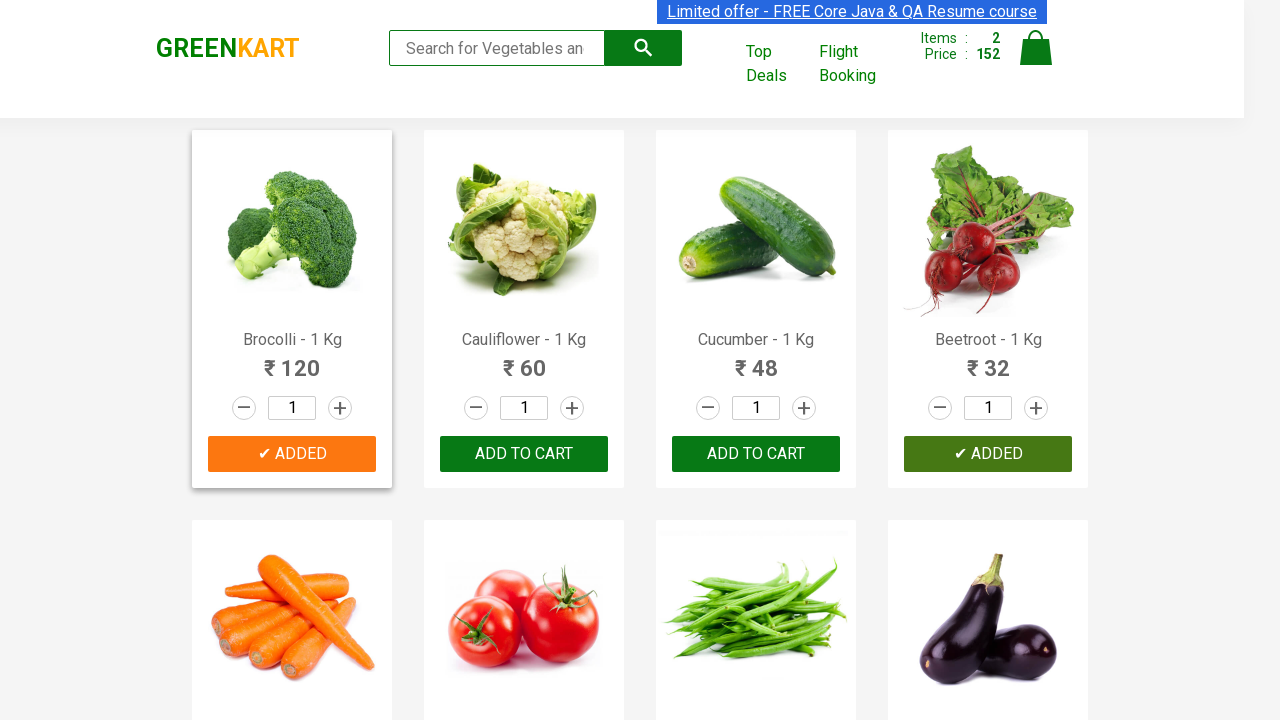

Found product 'Carrot' in needed items list
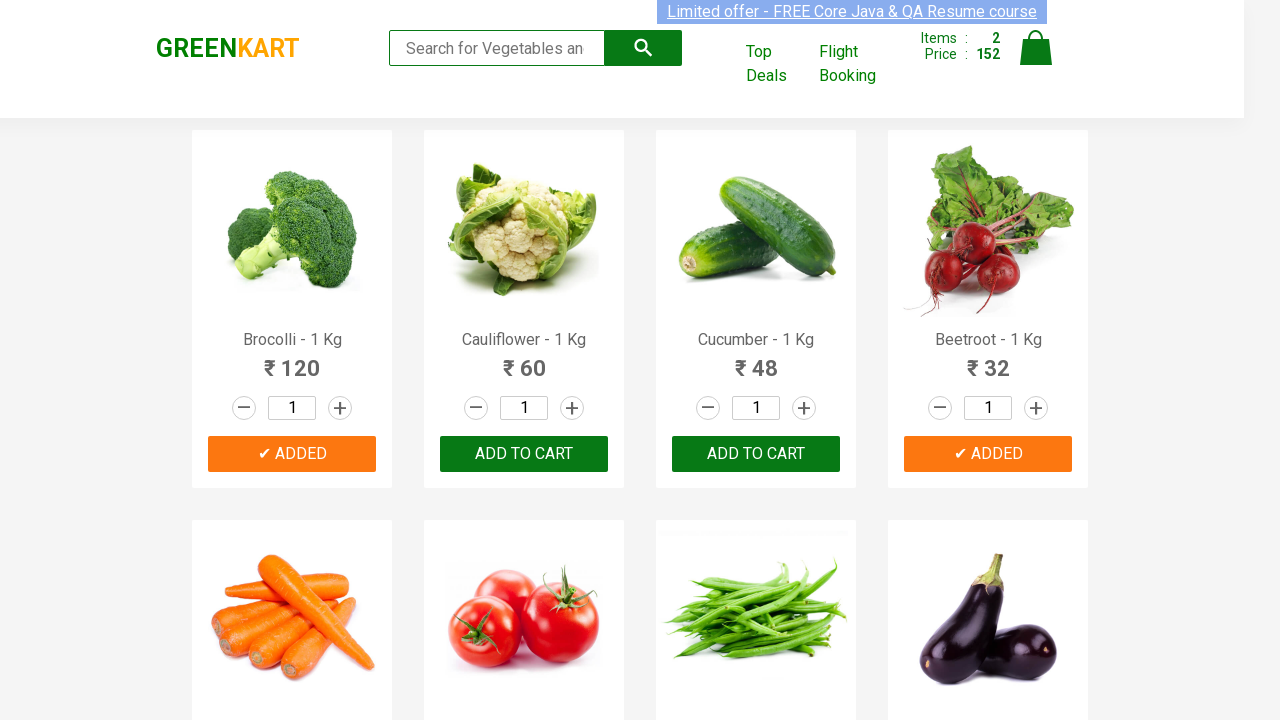

Clicked ADD TO CART button for 'Carrot' (3/3) at (756, 360) on xpath=//button[text()='ADD TO CART'] >> nth=4
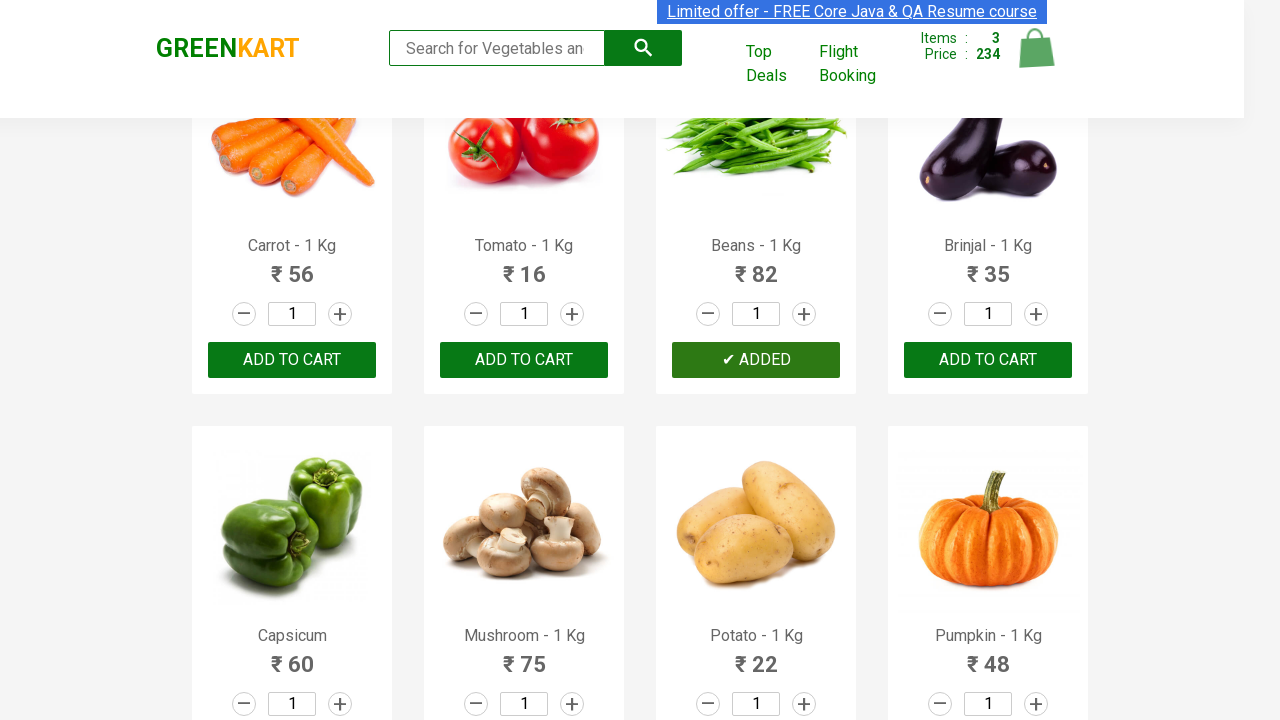

Waited 500ms for cart to update
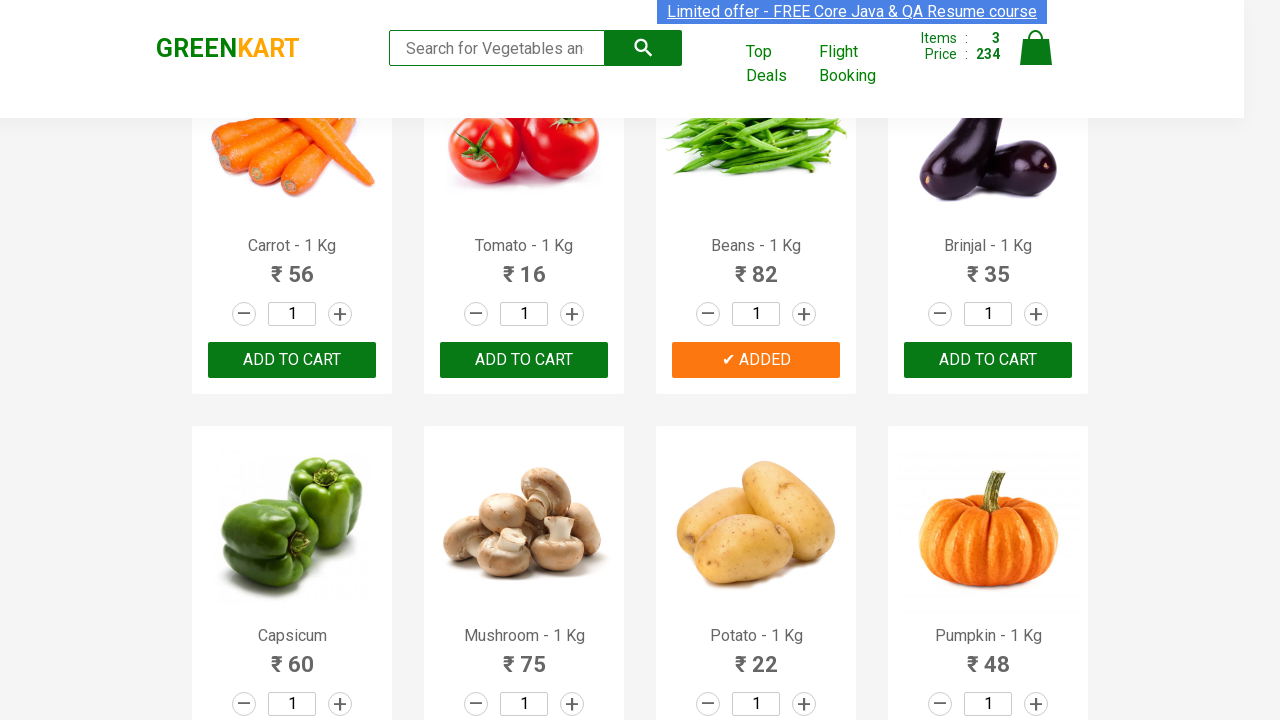

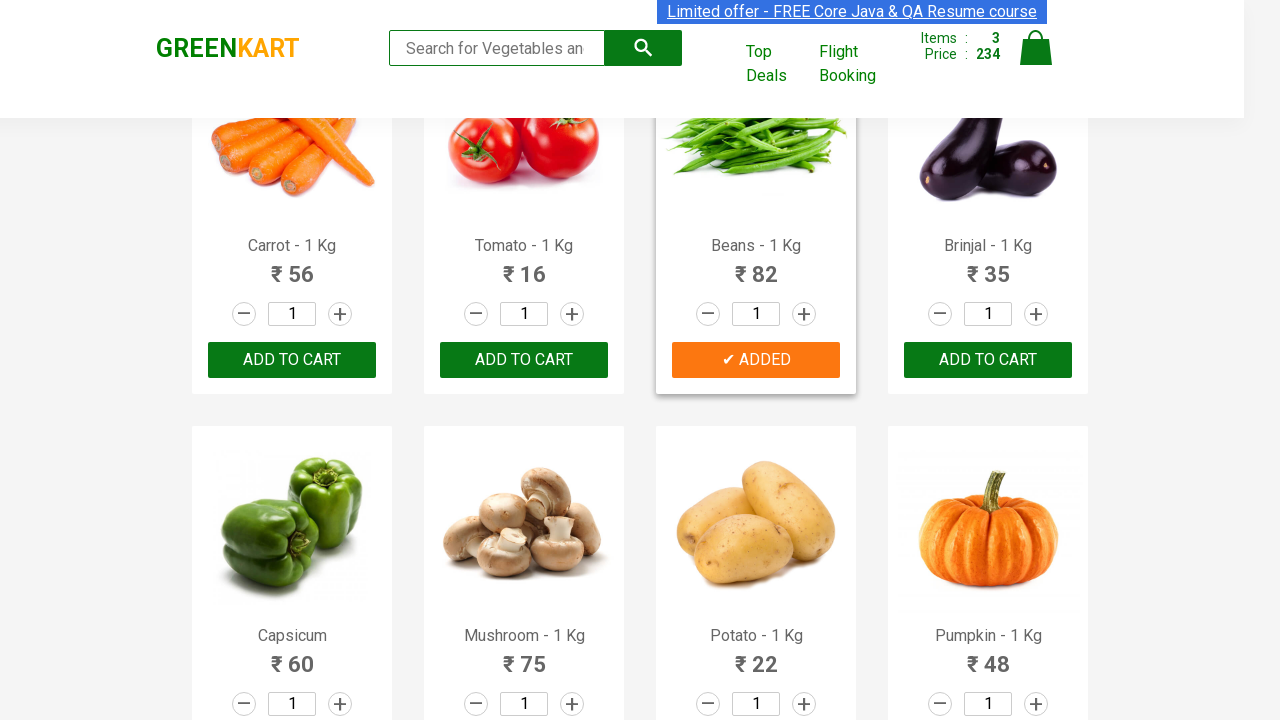